Tests button functionality by navigating to the button page, clicking multiple buttons, and verifying the success message before returning to menu

Starting URL: https://savkk.github.io/selenium-practice/

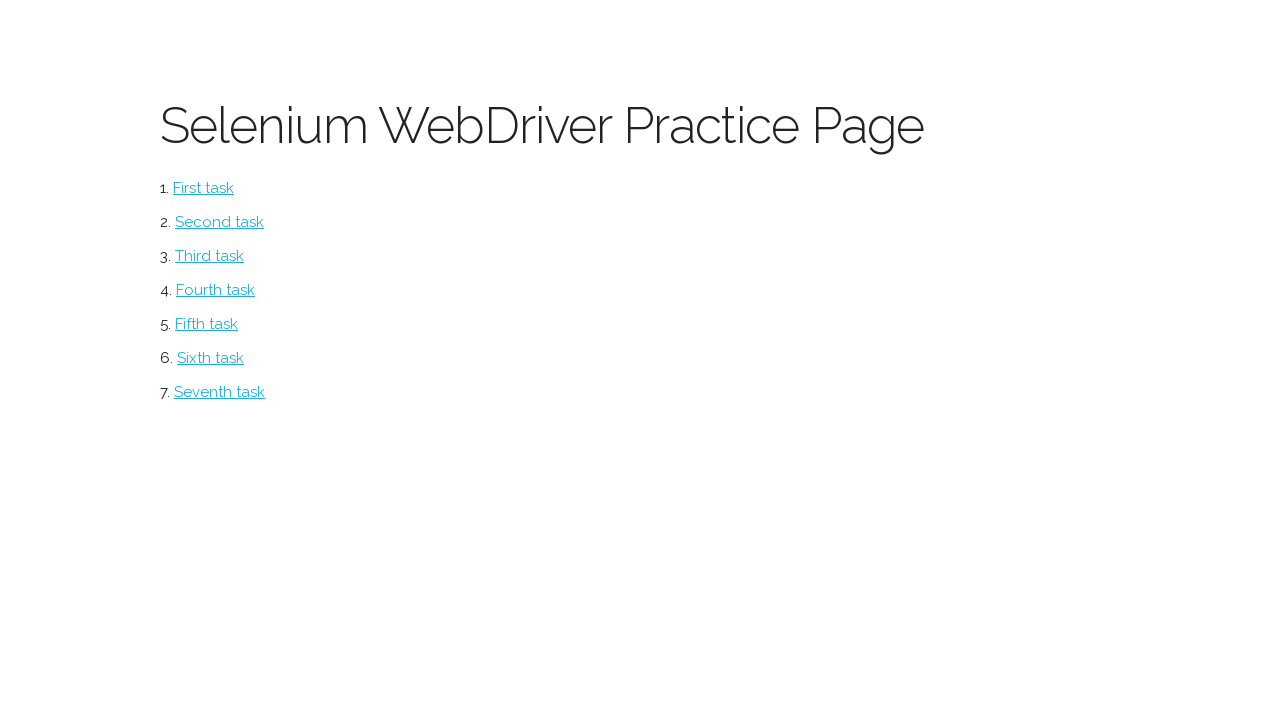

Clicked button link to navigate to button page at (204, 188) on #button
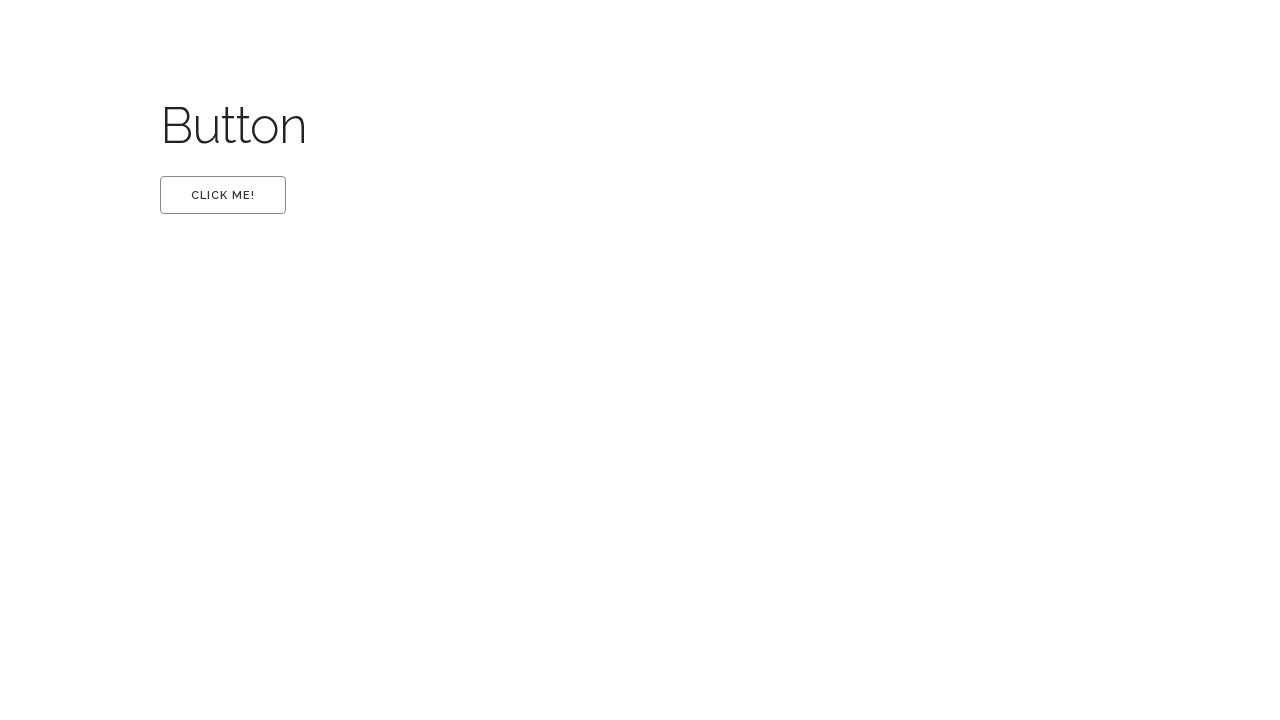

Clicked the first button at (223, 195) on #first
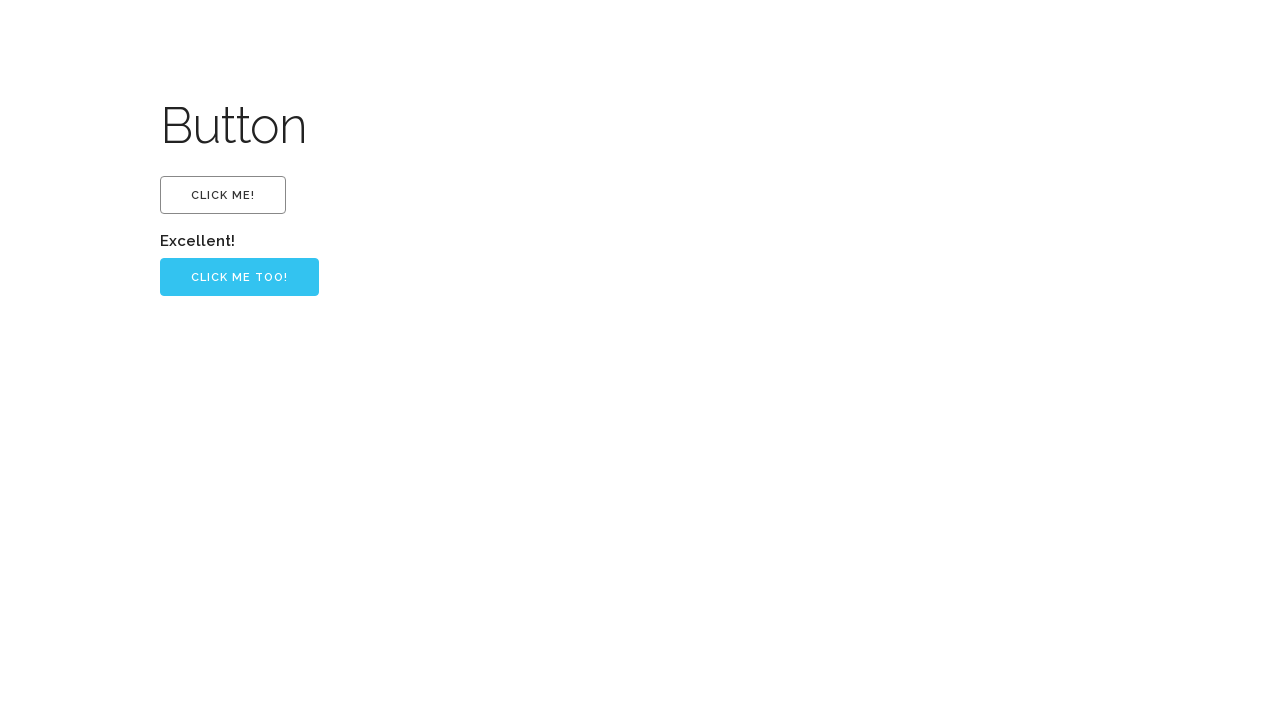

Clicked the 'Click me too!' button at (240, 277) on input[value='Click me too!']
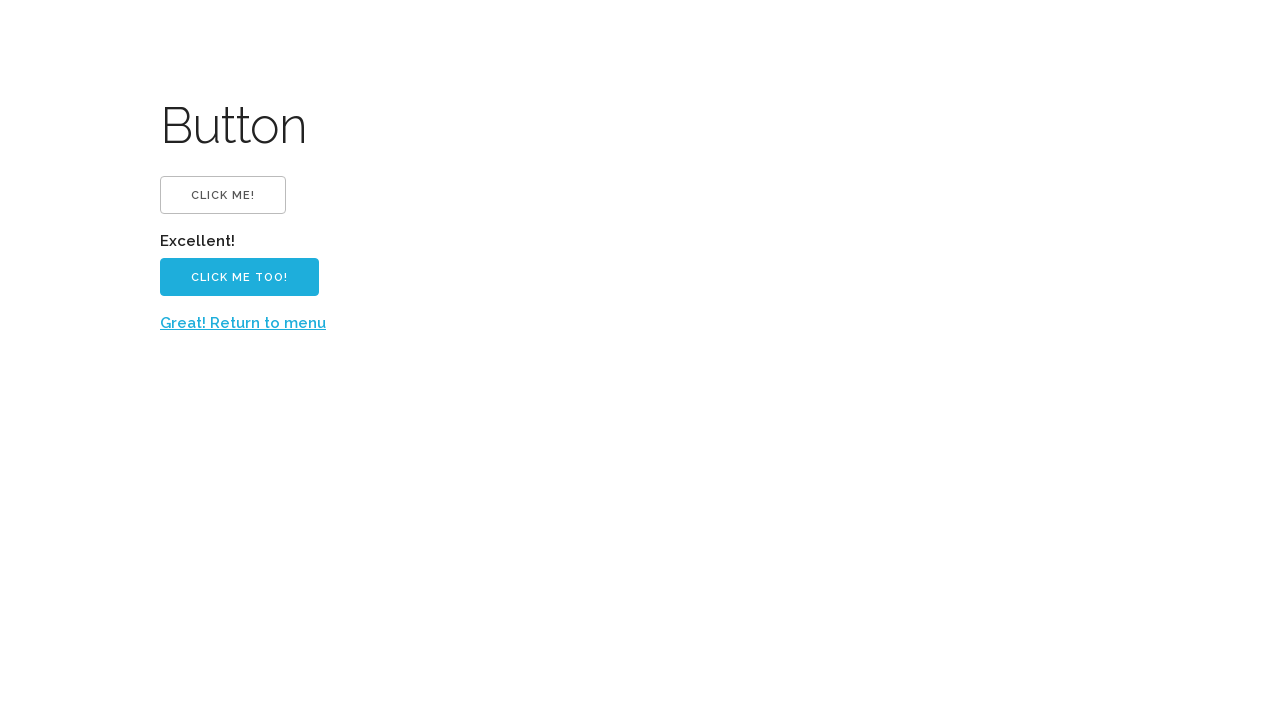

Located success message link
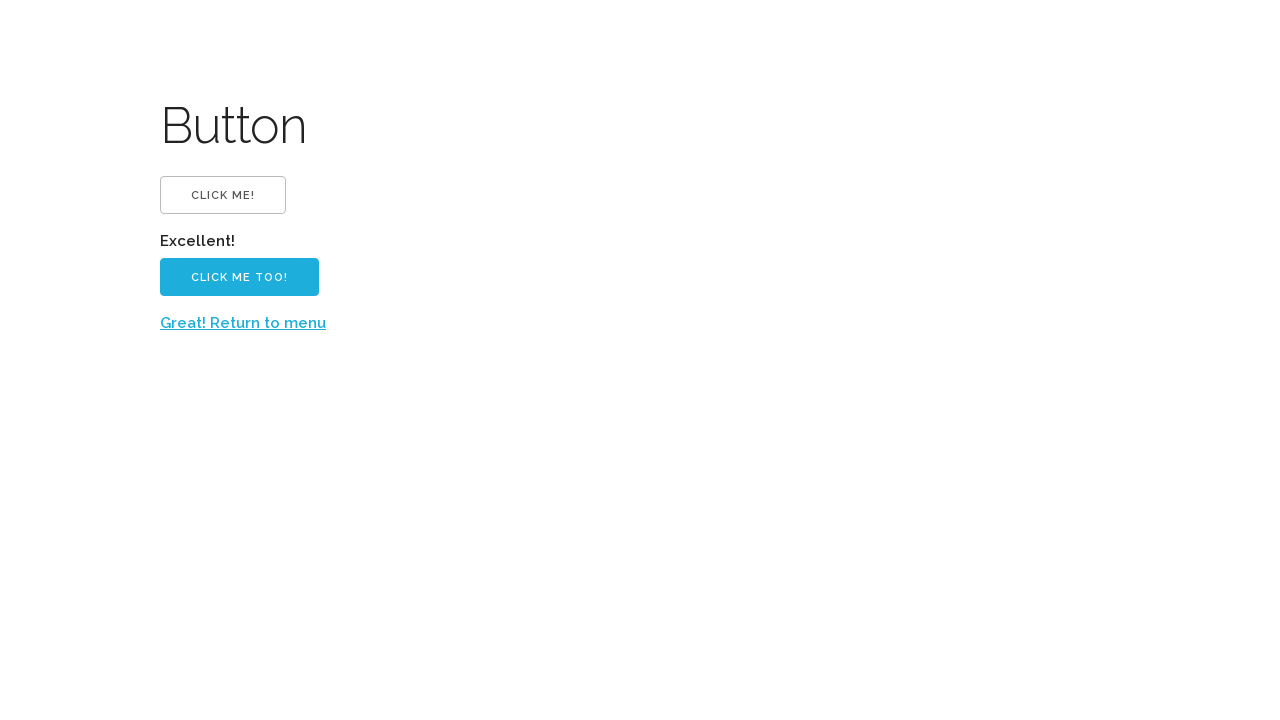

Verified success message 'Great! Return to menu' is displayed
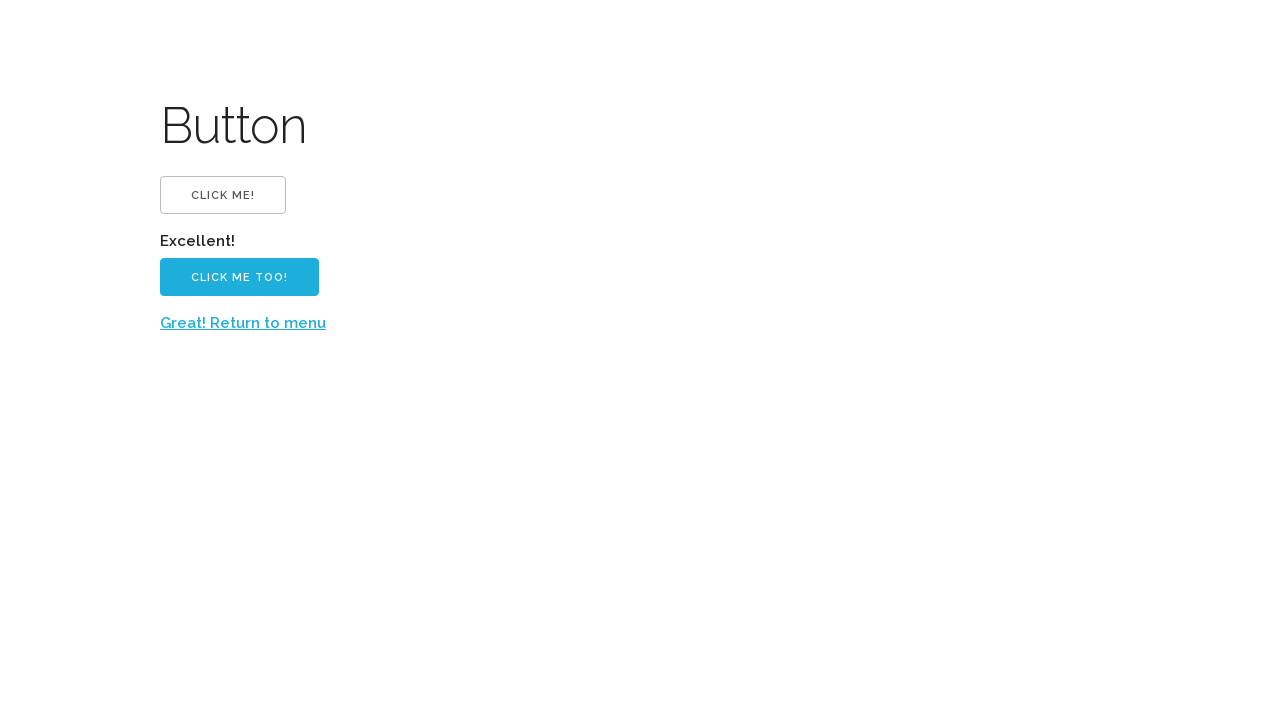

Clicked link to return to menu at (243, 323) on a:has-text('Great! Return to menu')
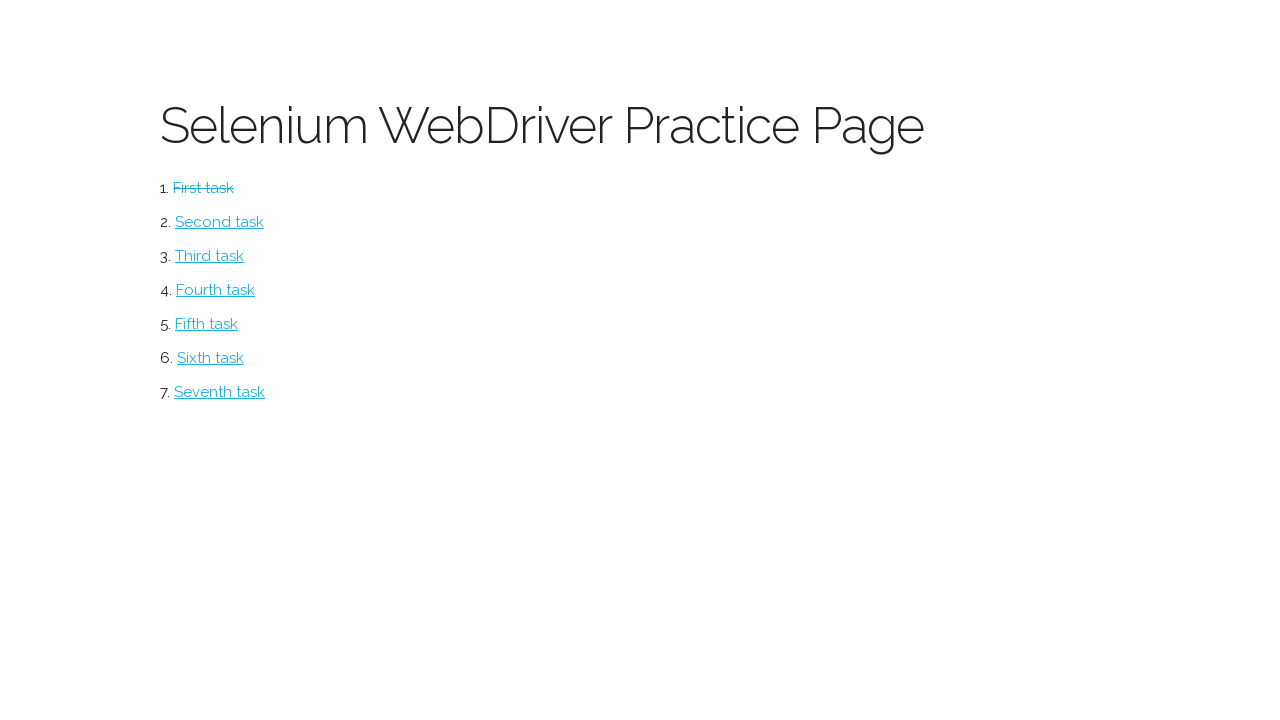

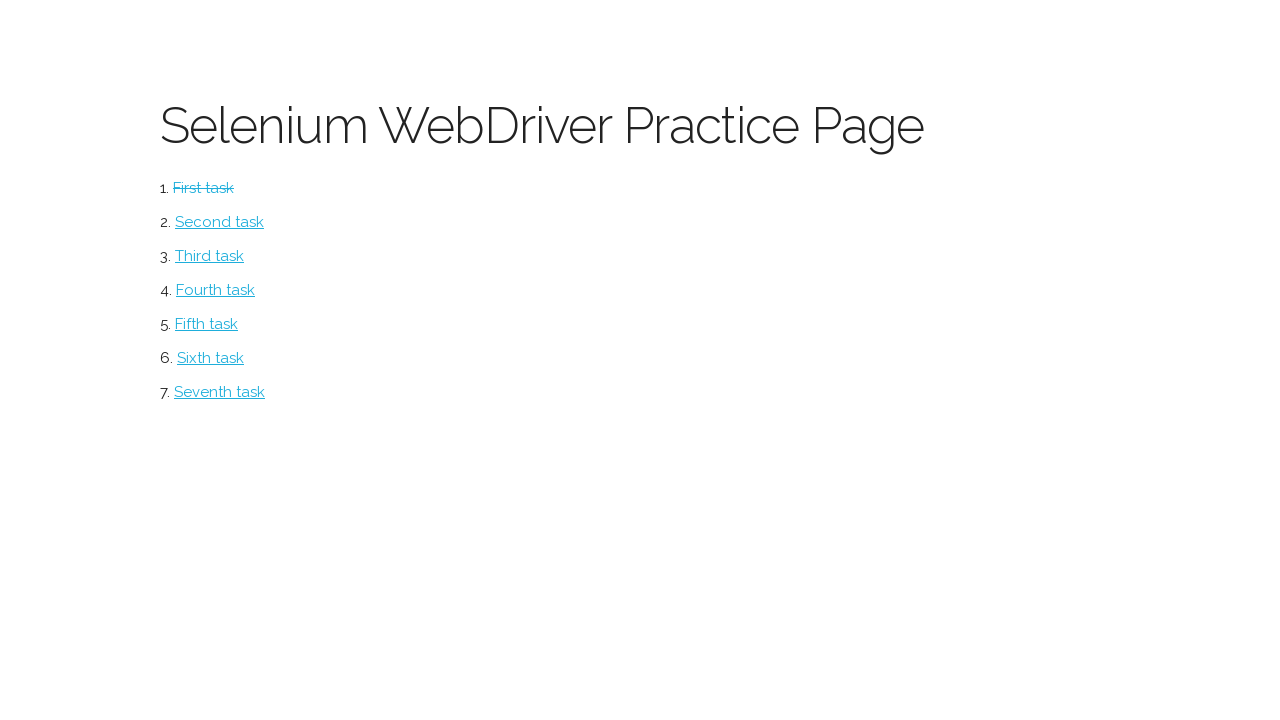